Tests a complete e-commerce purchase flow on Demoblaze: navigates to laptops category, selects Sony Vaio i5, adds to cart, verifies product details, fills order form, and confirms purchase.

Starting URL: https://www.demoblaze.com/

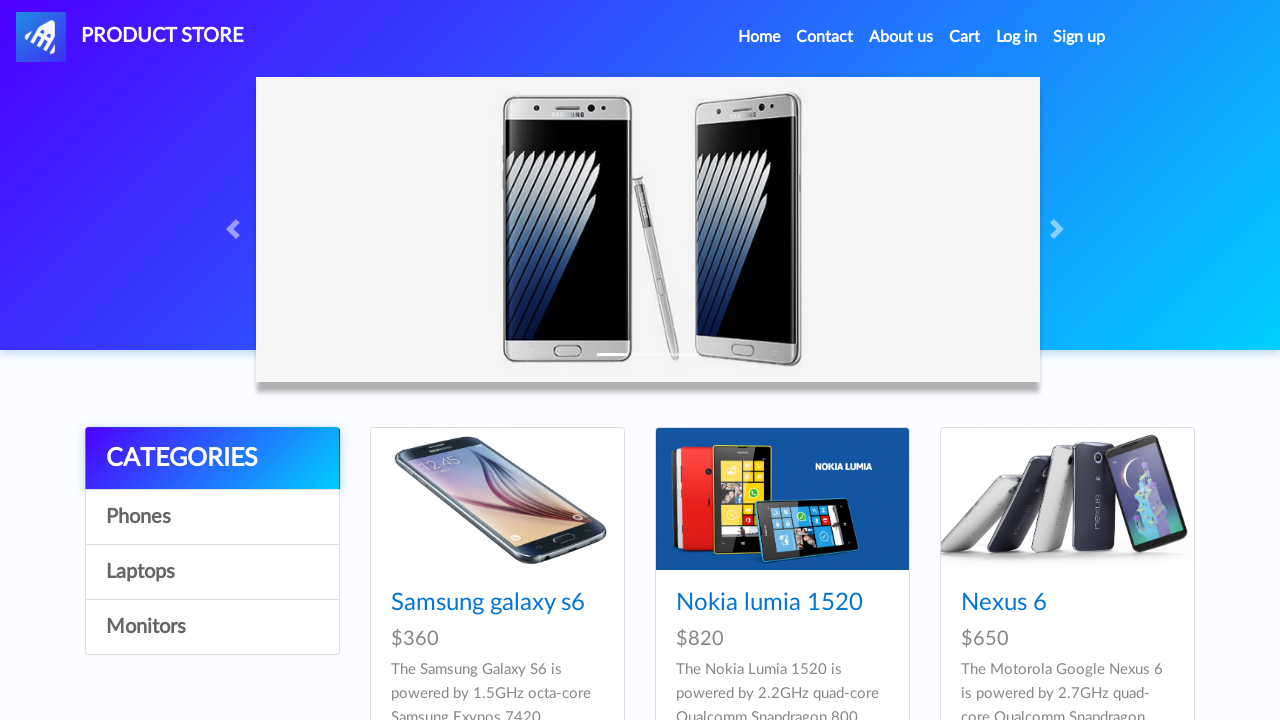

Clicked on Laptops category at (212, 572) on a:has-text('Laptops')
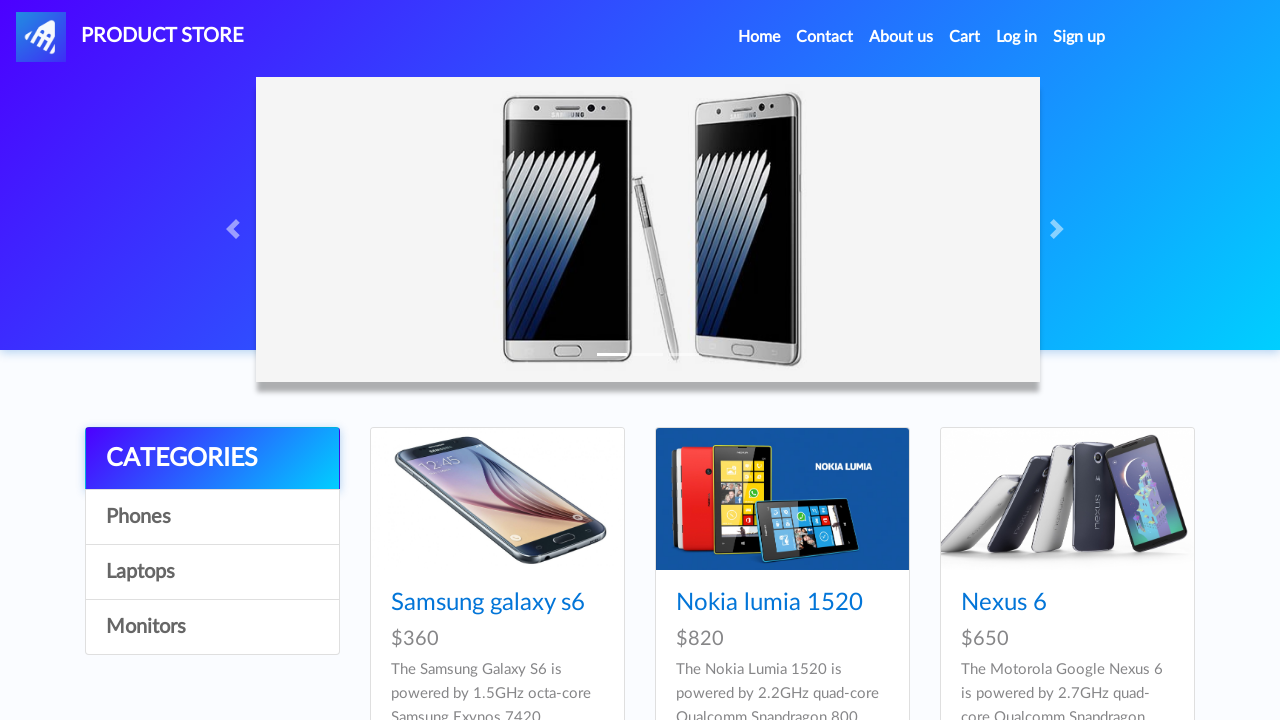

Waited for 2 seconds after clicking Laptops
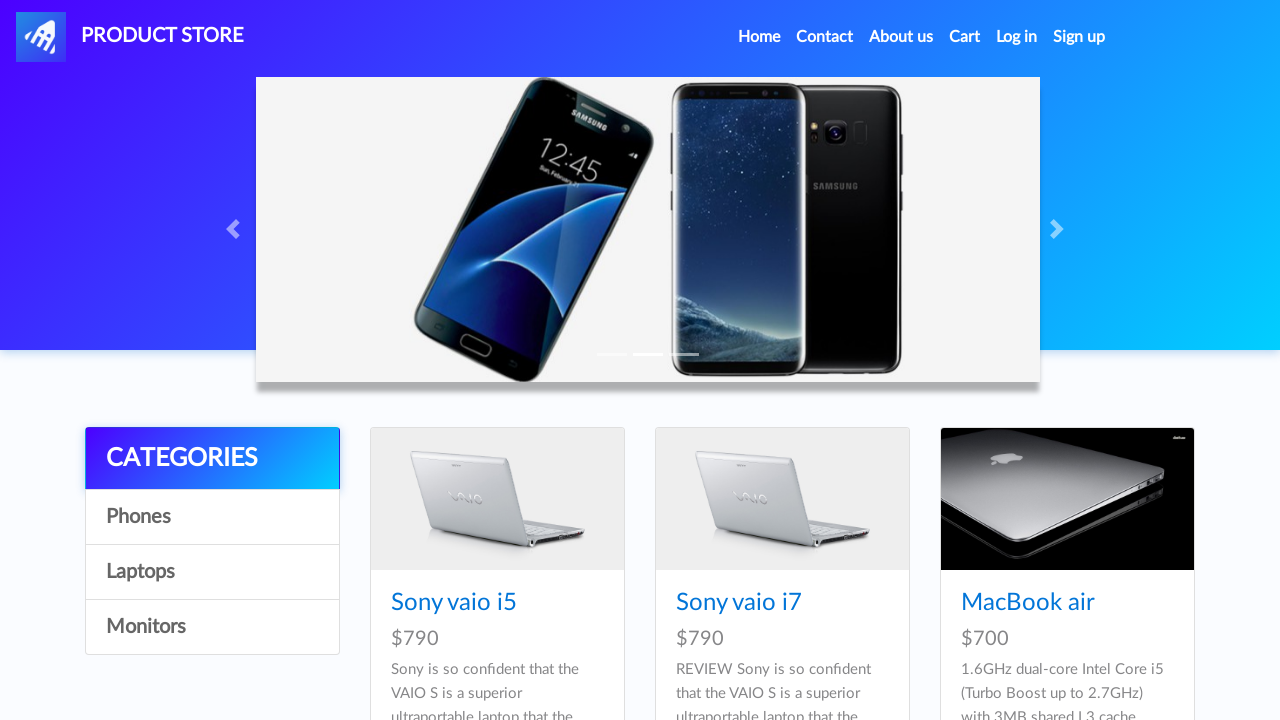

Clicked on Sony vaio i5 product at (454, 603) on a:has-text('Sony vaio i5')
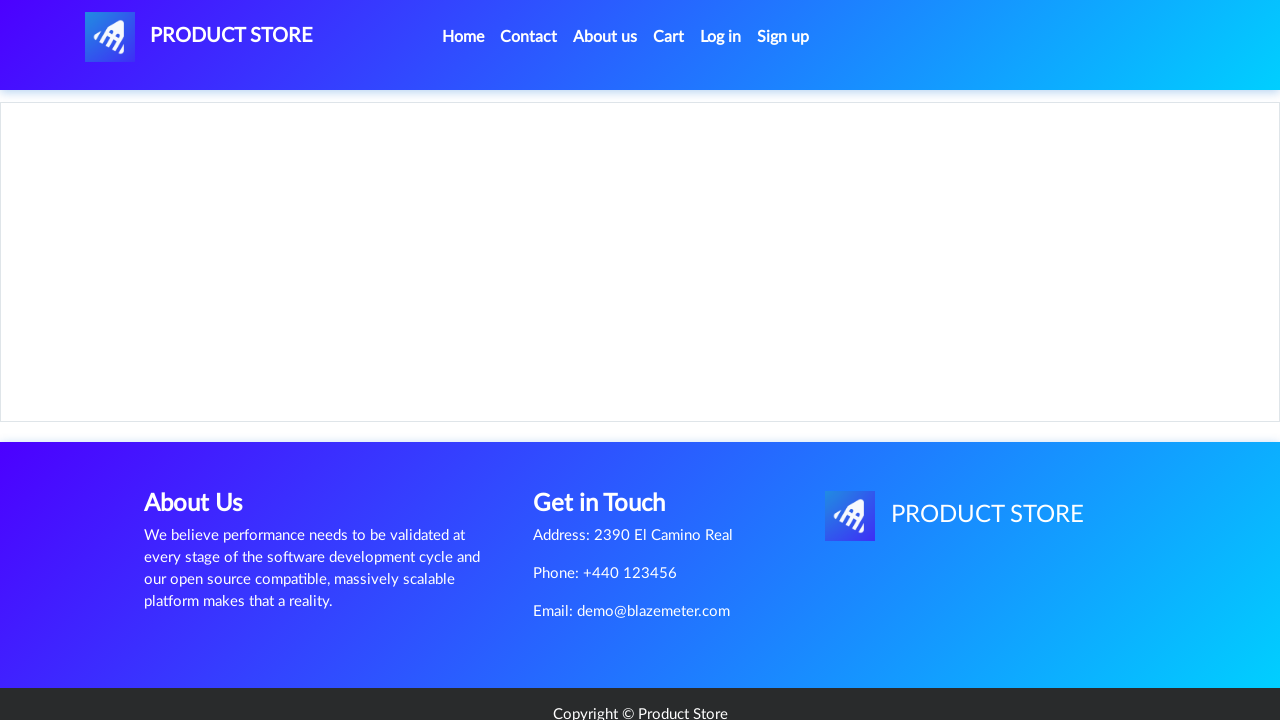

Product content loaded
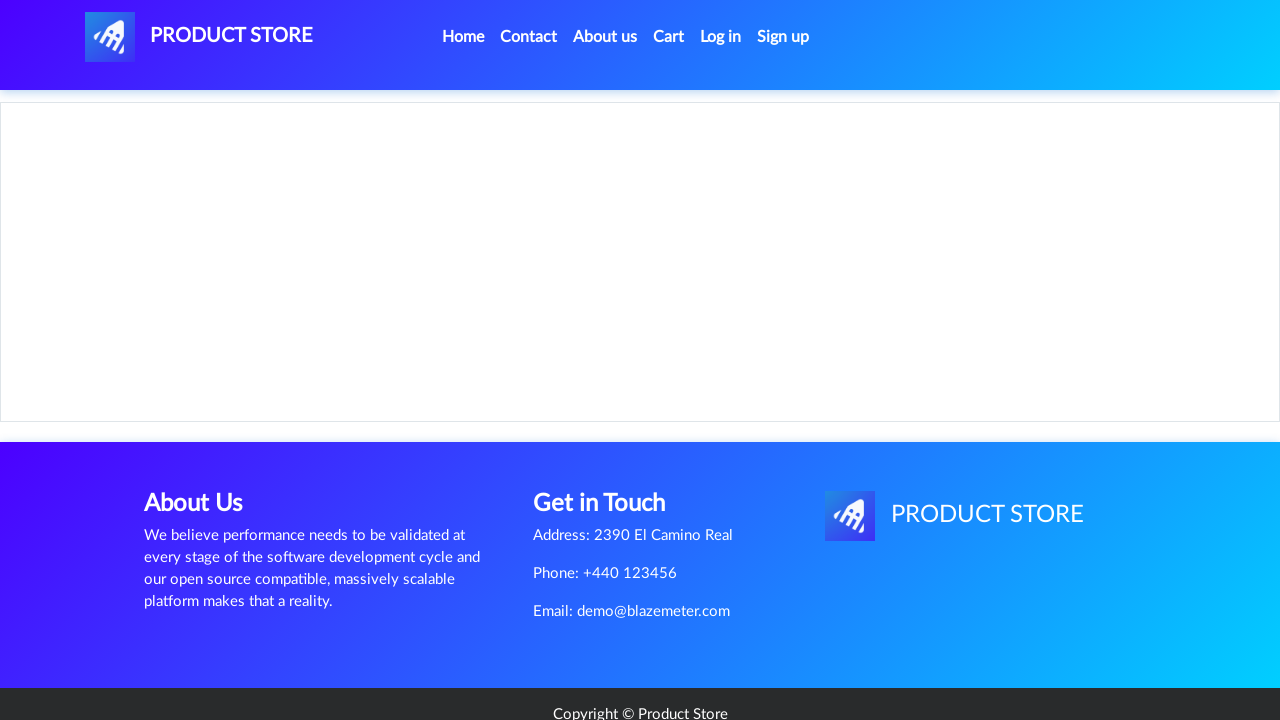

Retrieved product name: Sony vaio i5
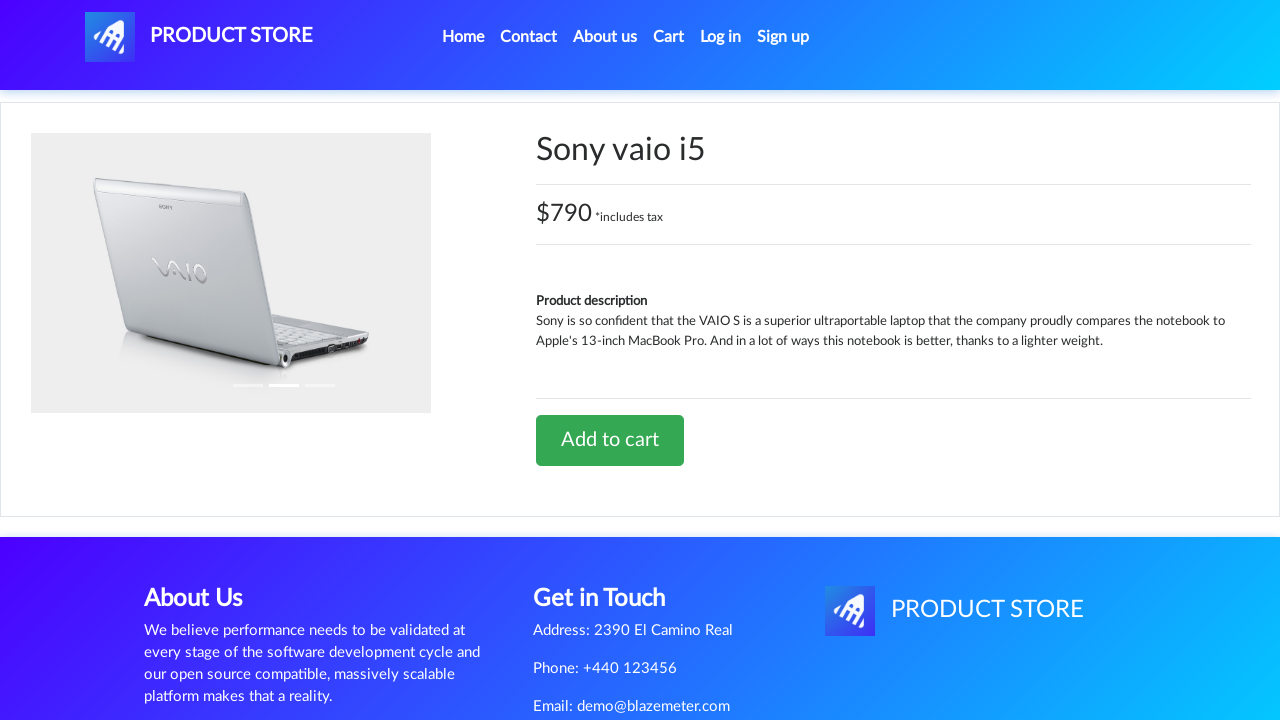

Retrieved product price: $790 *includes tax
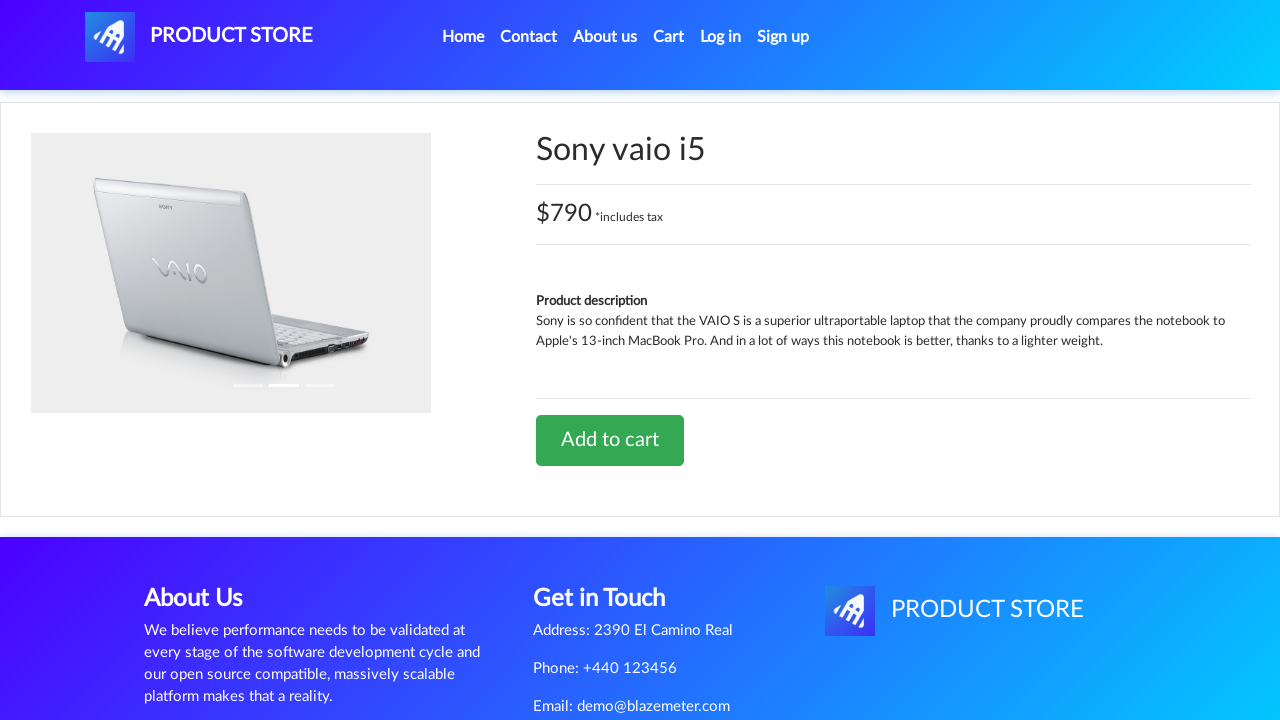

Verified product name contains 'Sony vaio i5'
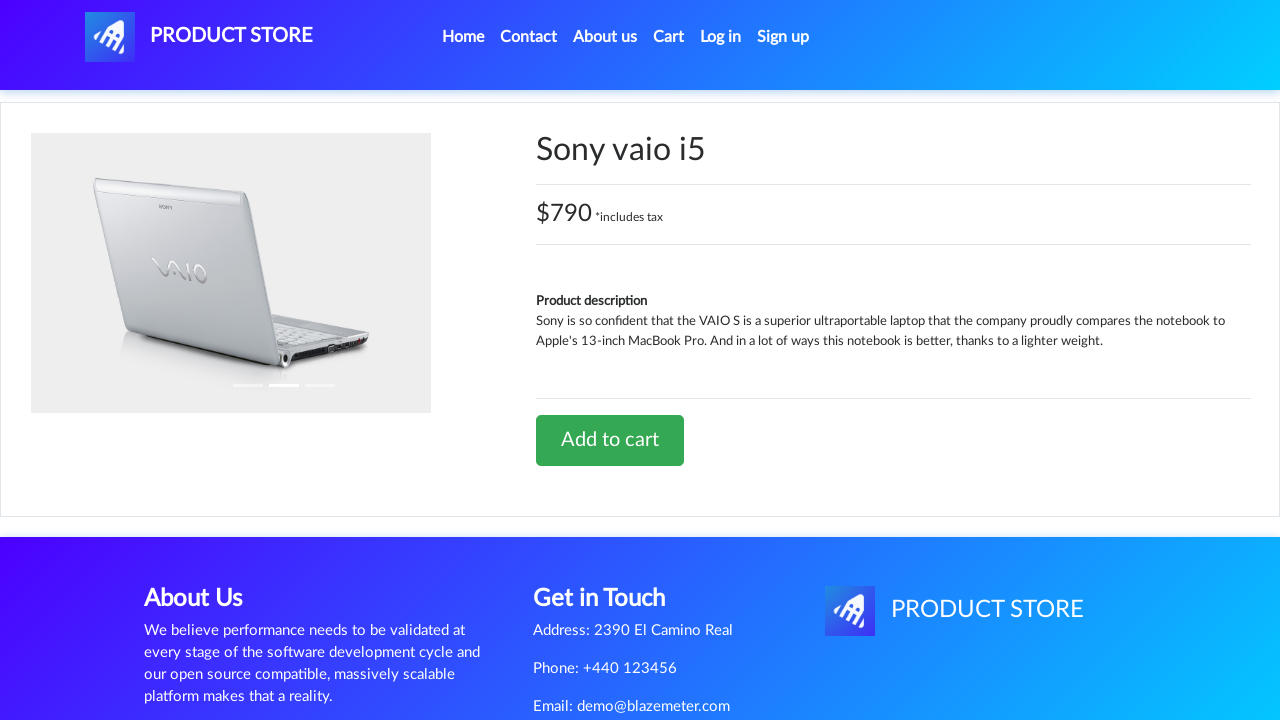

Verified product price contains '790'
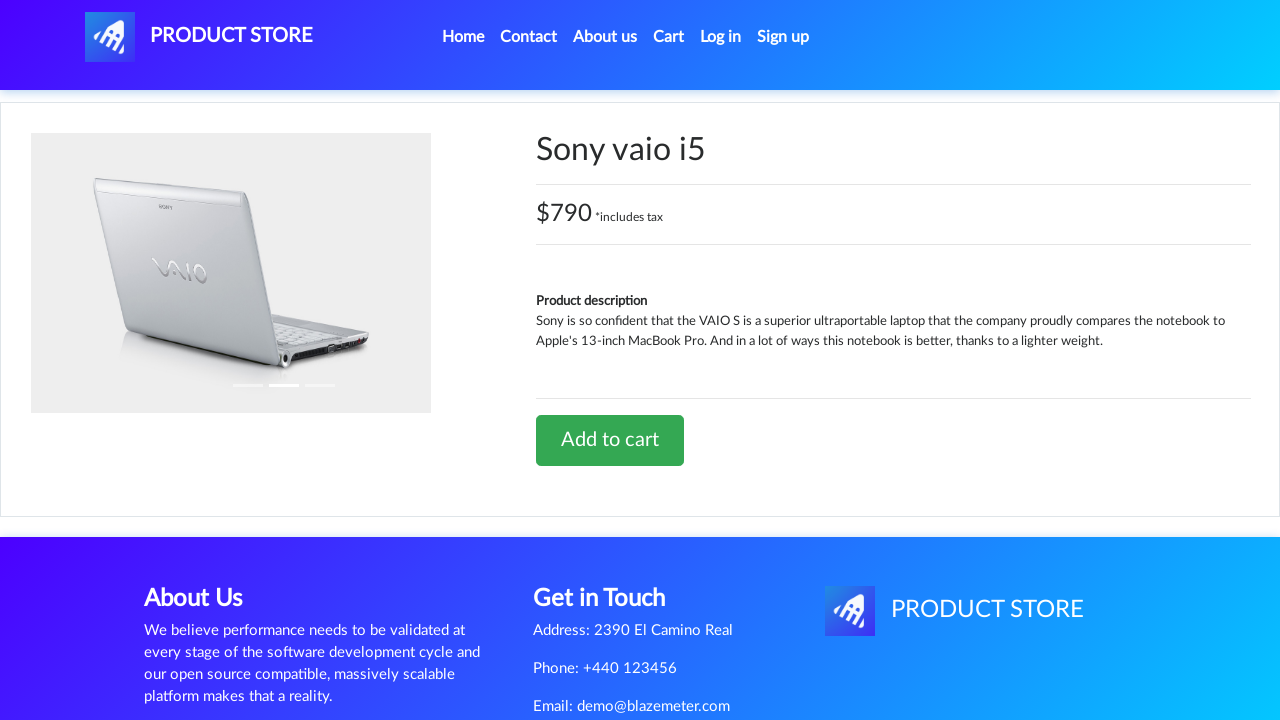

Clicked Add to cart button at (610, 440) on a:has-text('Add to cart')
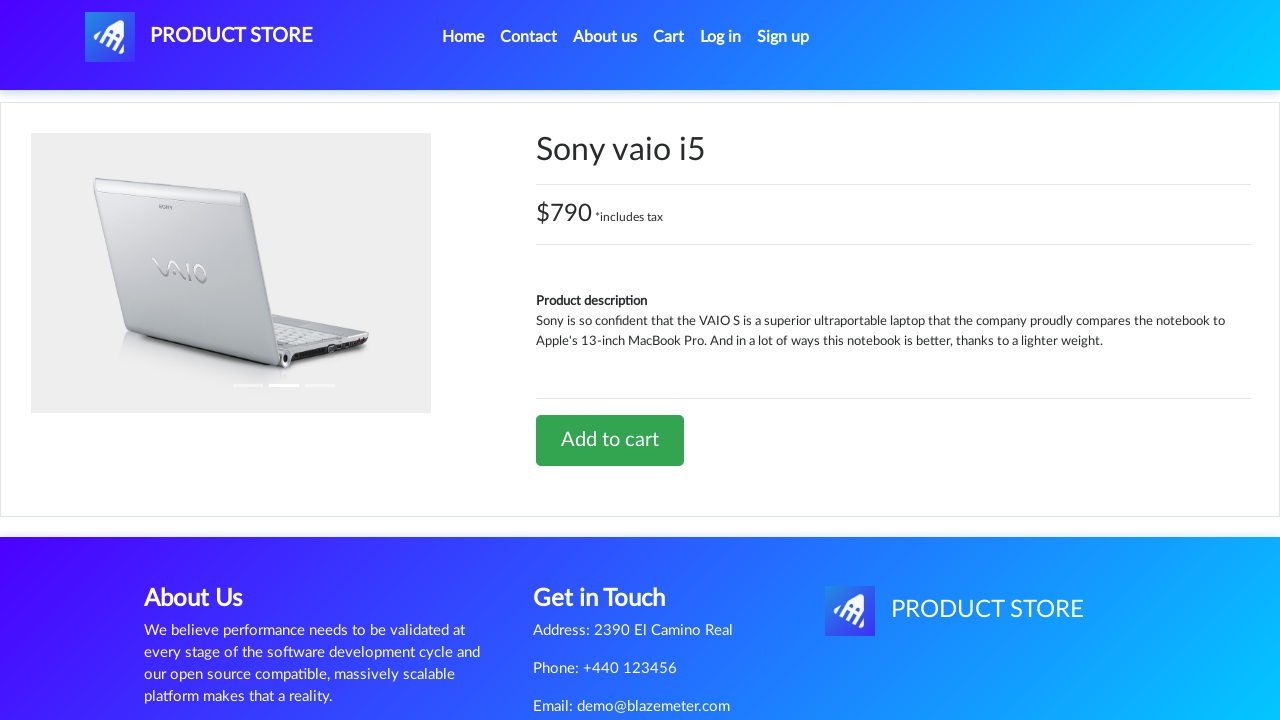

Set up dialog handler to accept alerts
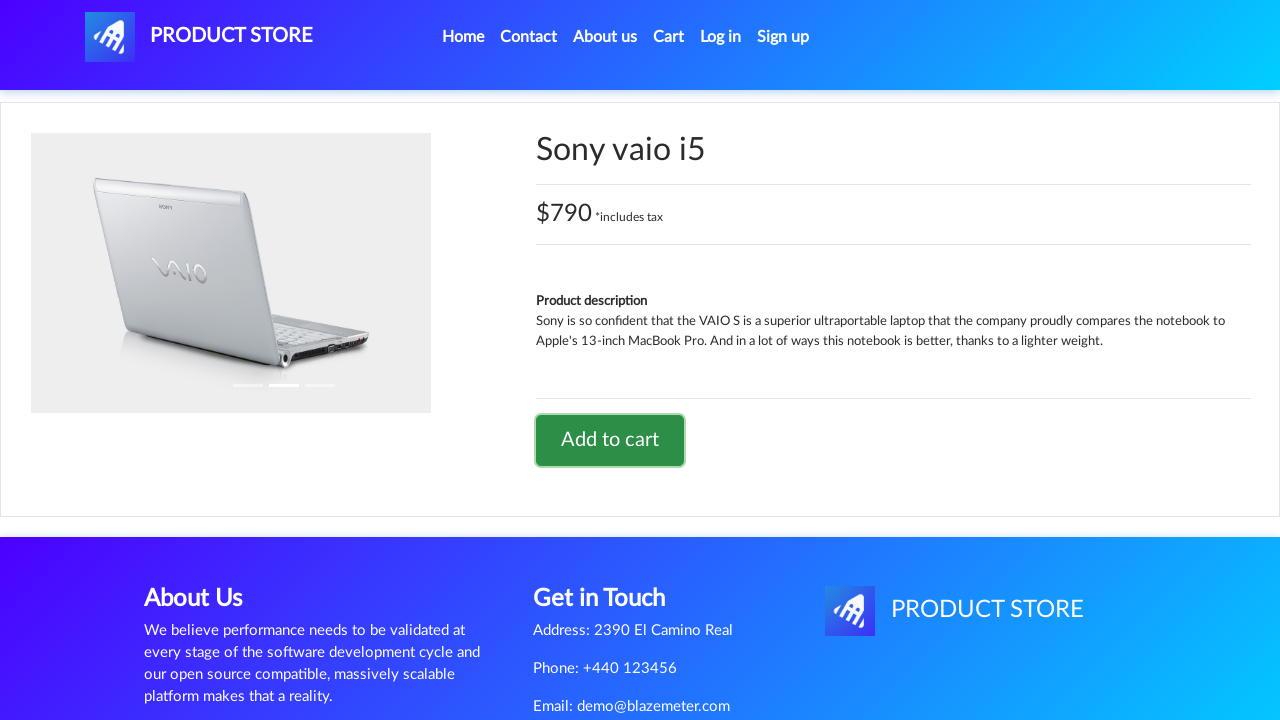

Waited for 2 seconds after adding to cart
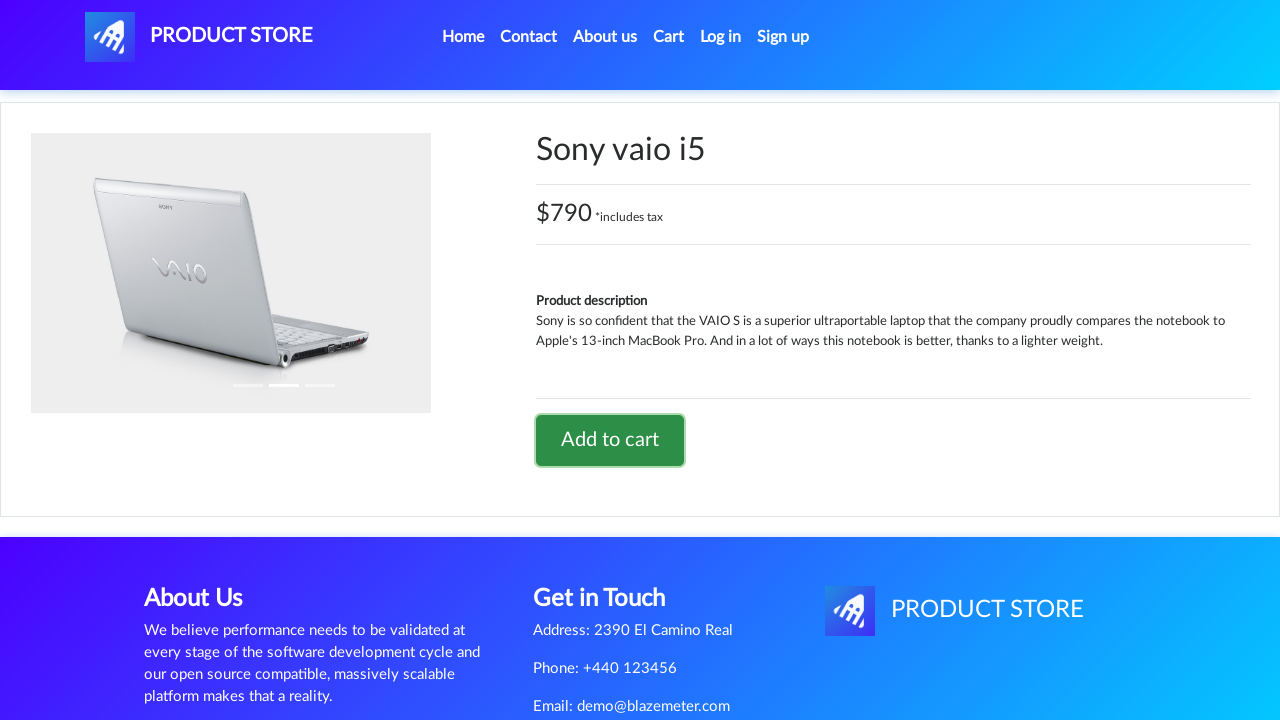

Clicked on cart icon to navigate to cart at (669, 37) on #cartur
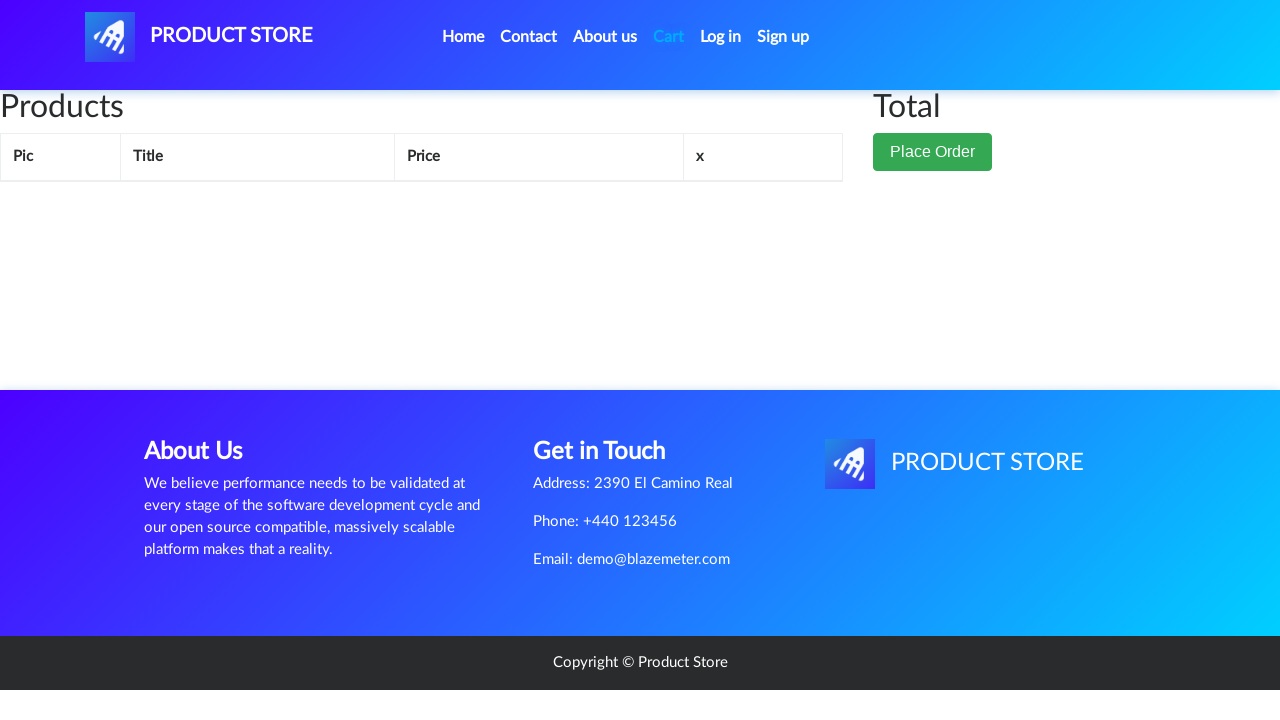

Cart page loaded with success indicator
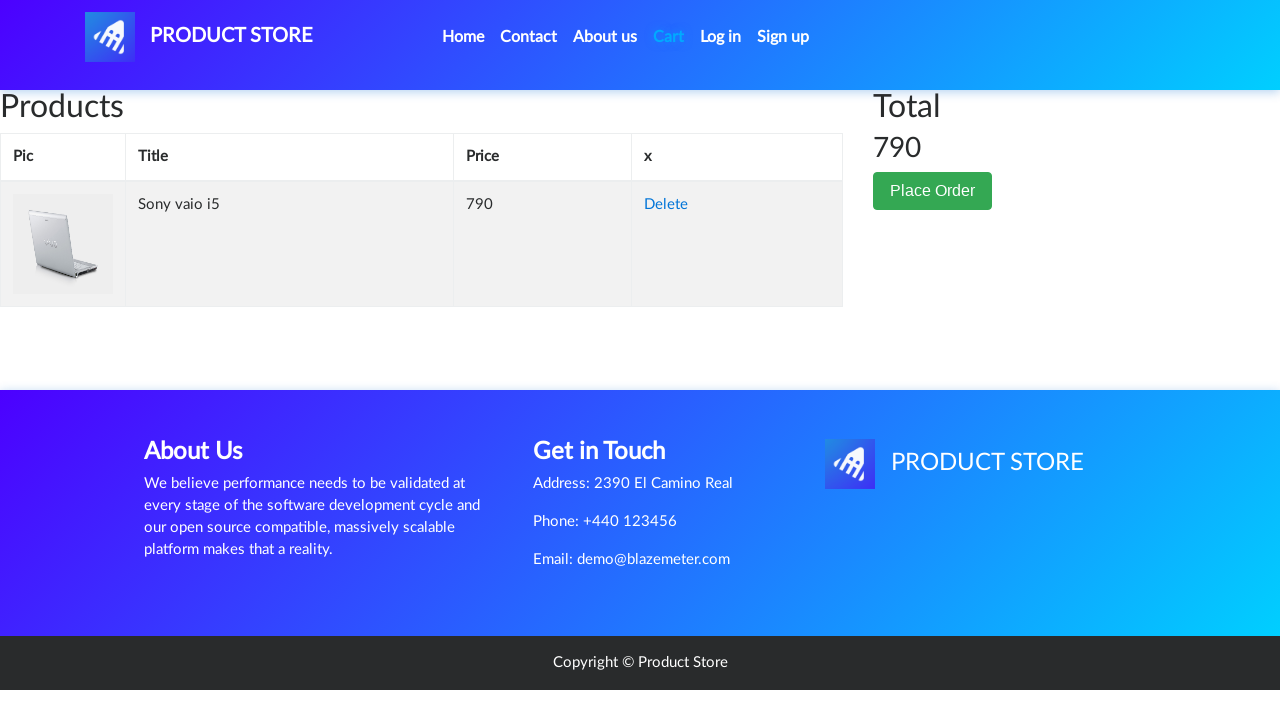

Verified product row is visible in cart
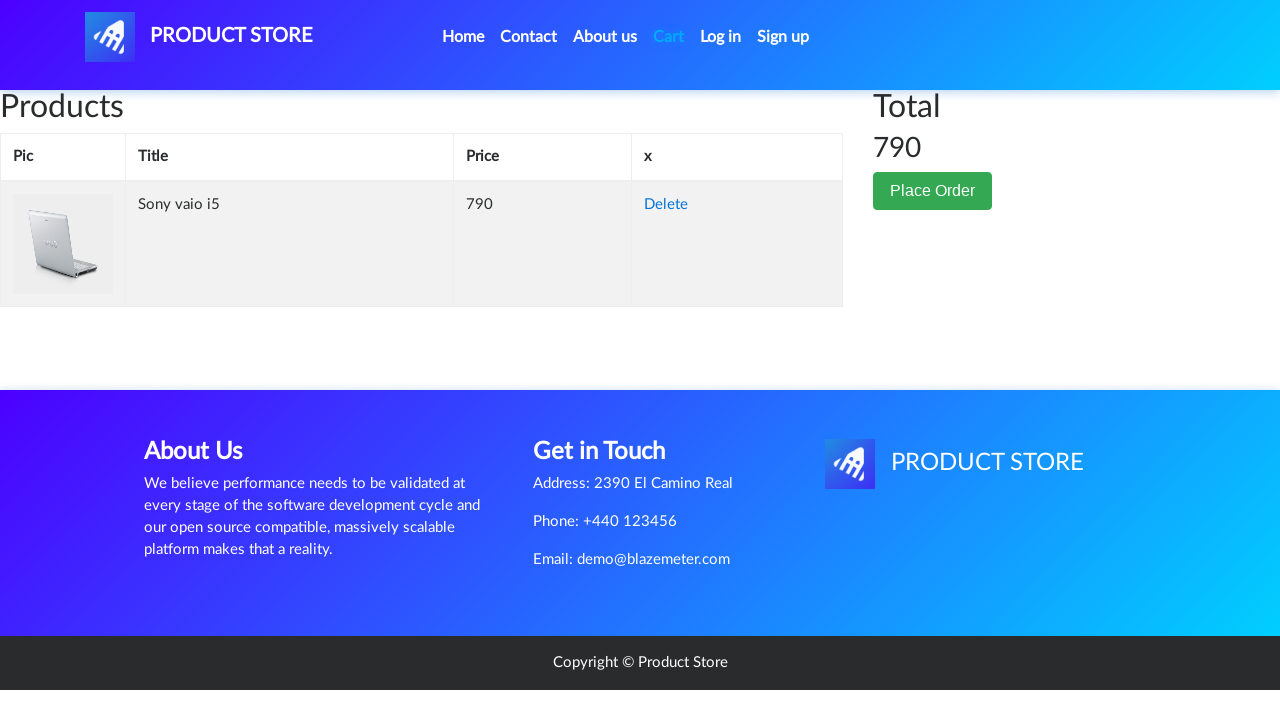

Clicked Place Order button at (933, 191) on button:has-text('Place Order')
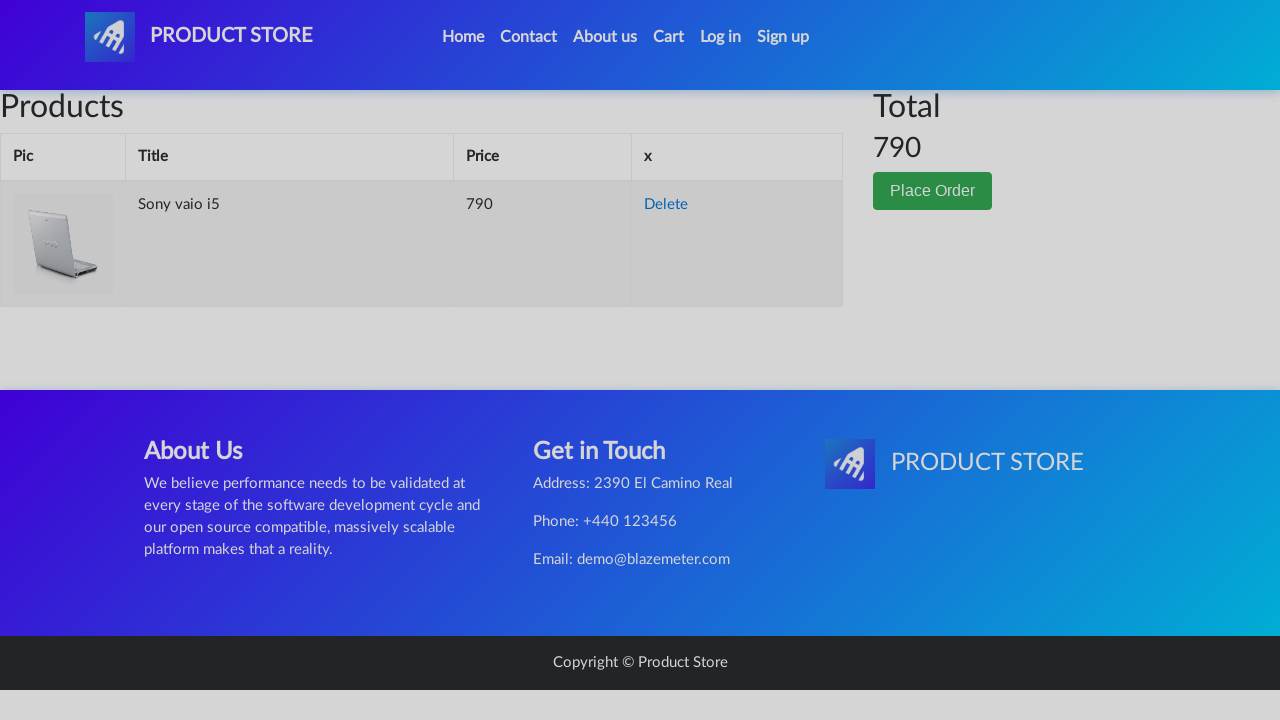

Order modal loaded and displayed
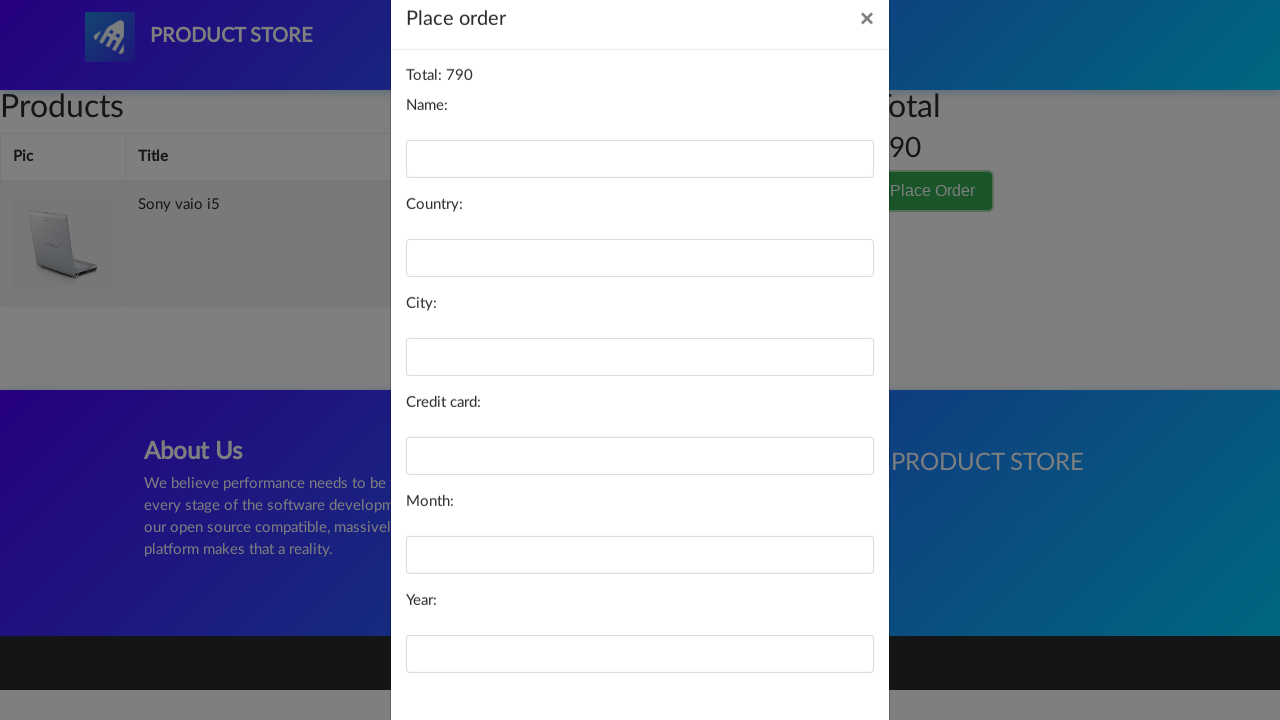

Filled name field with 'Martin' on #name
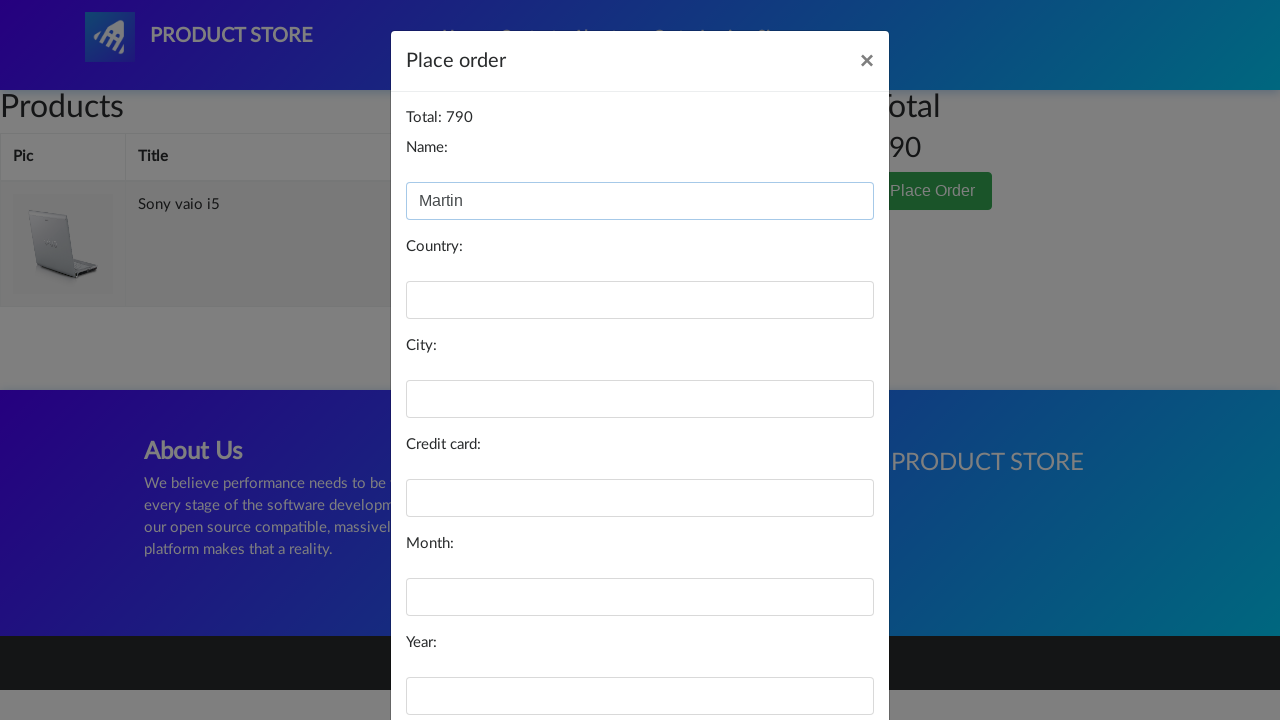

Filled country field with 'Argentina' on #country
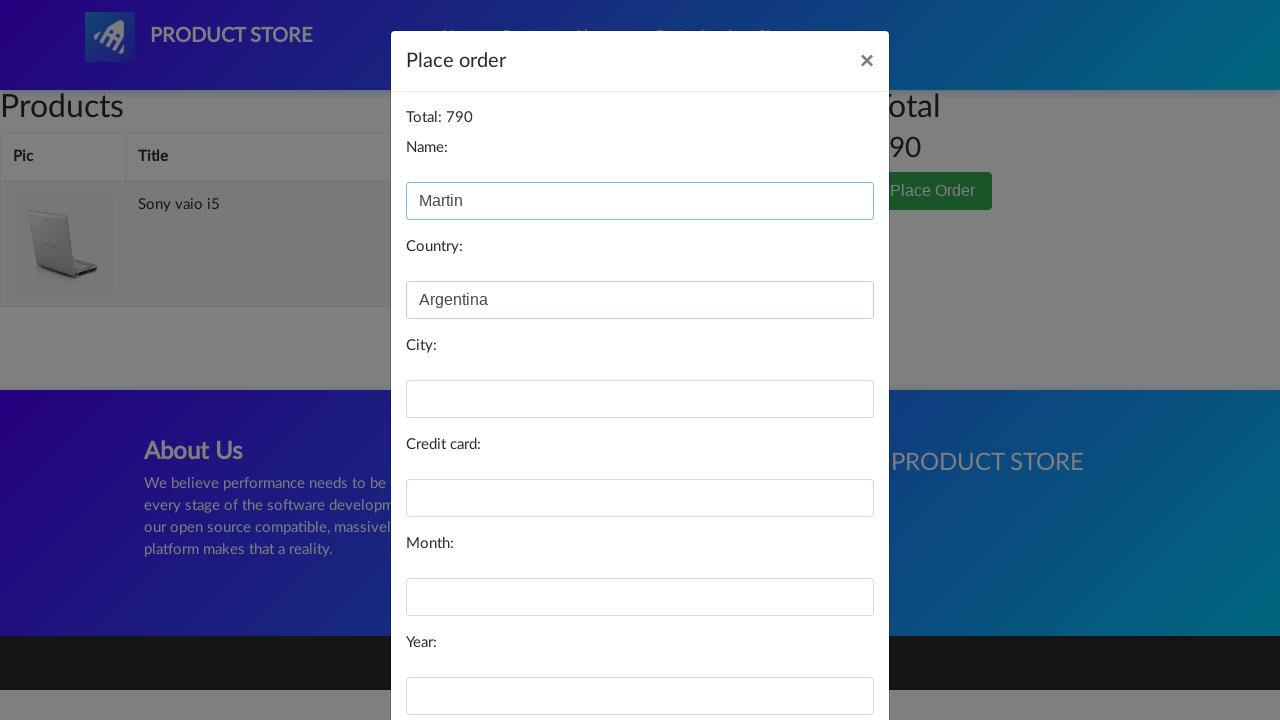

Filled city field with 'Avellaneda' on #city
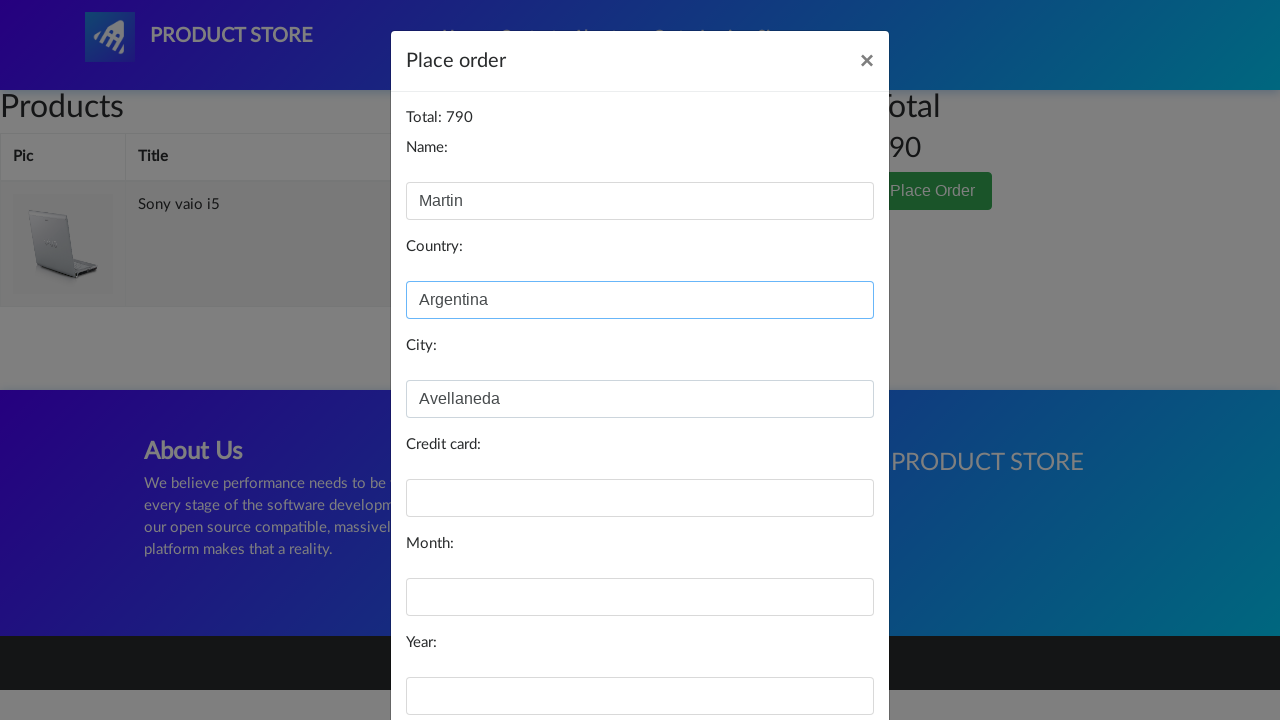

Filled card field with credit card number on #card
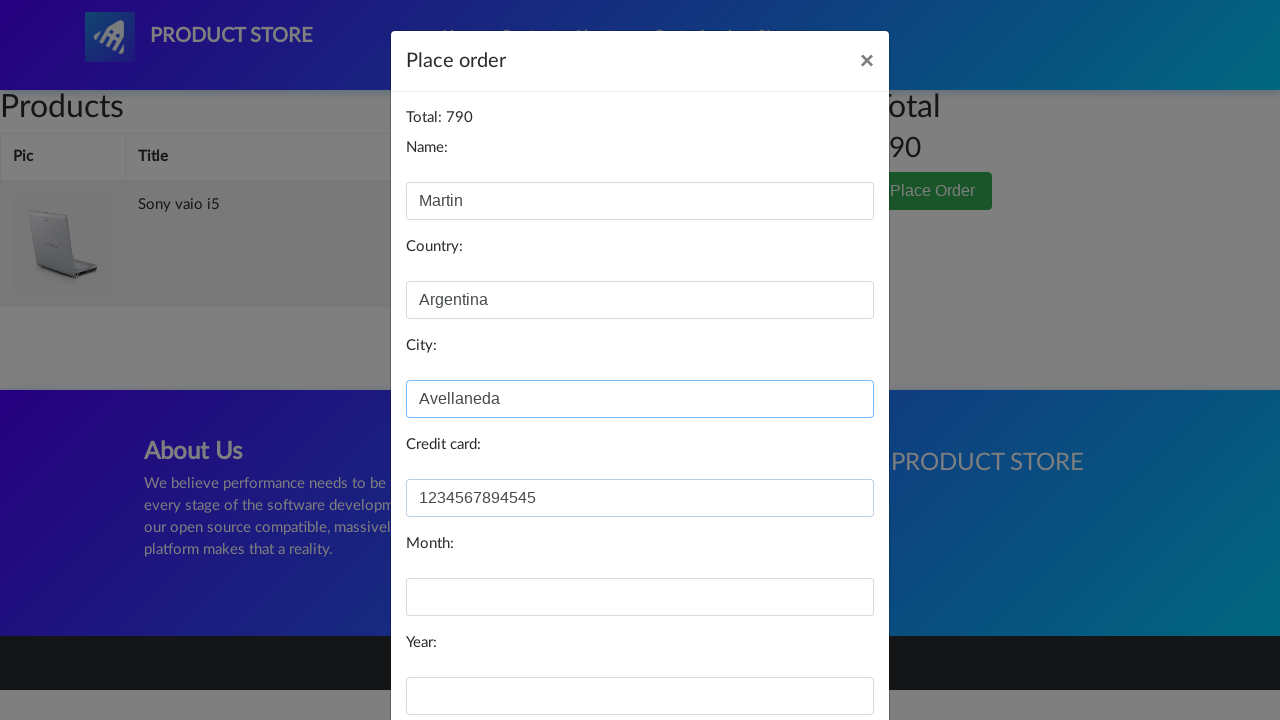

Filled month field with '08' on #month
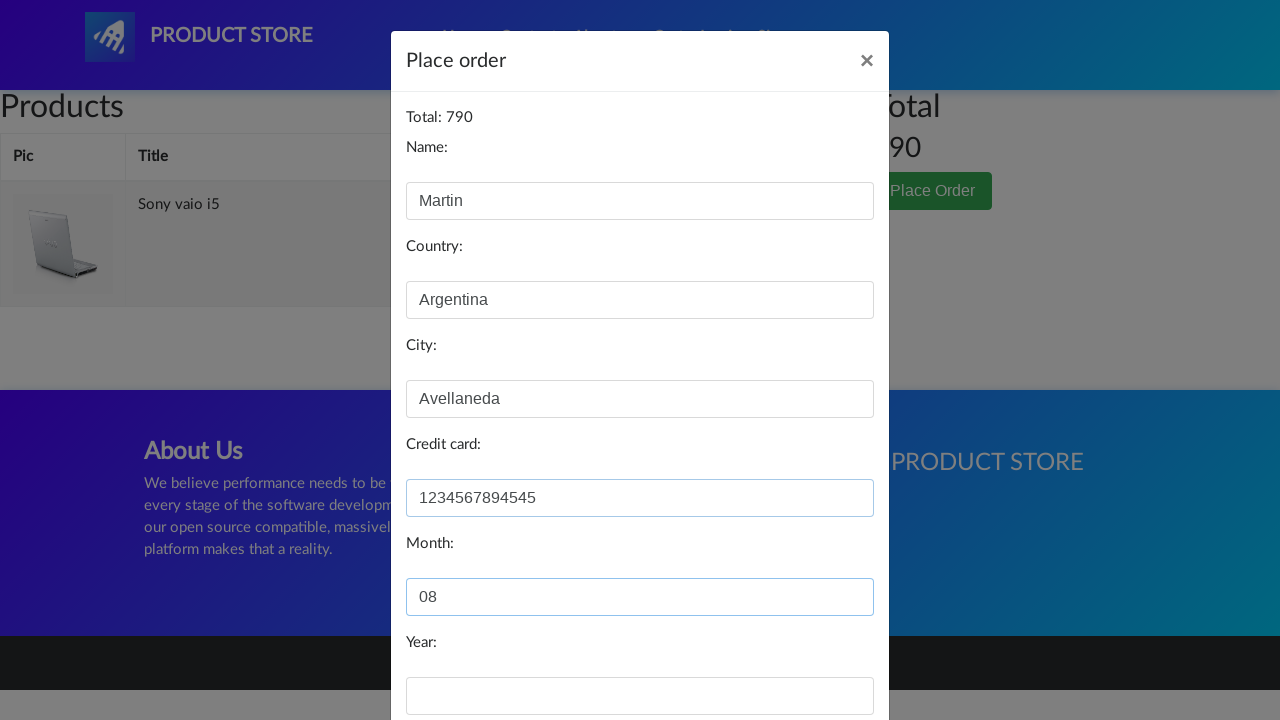

Filled year field with '2025' on #year
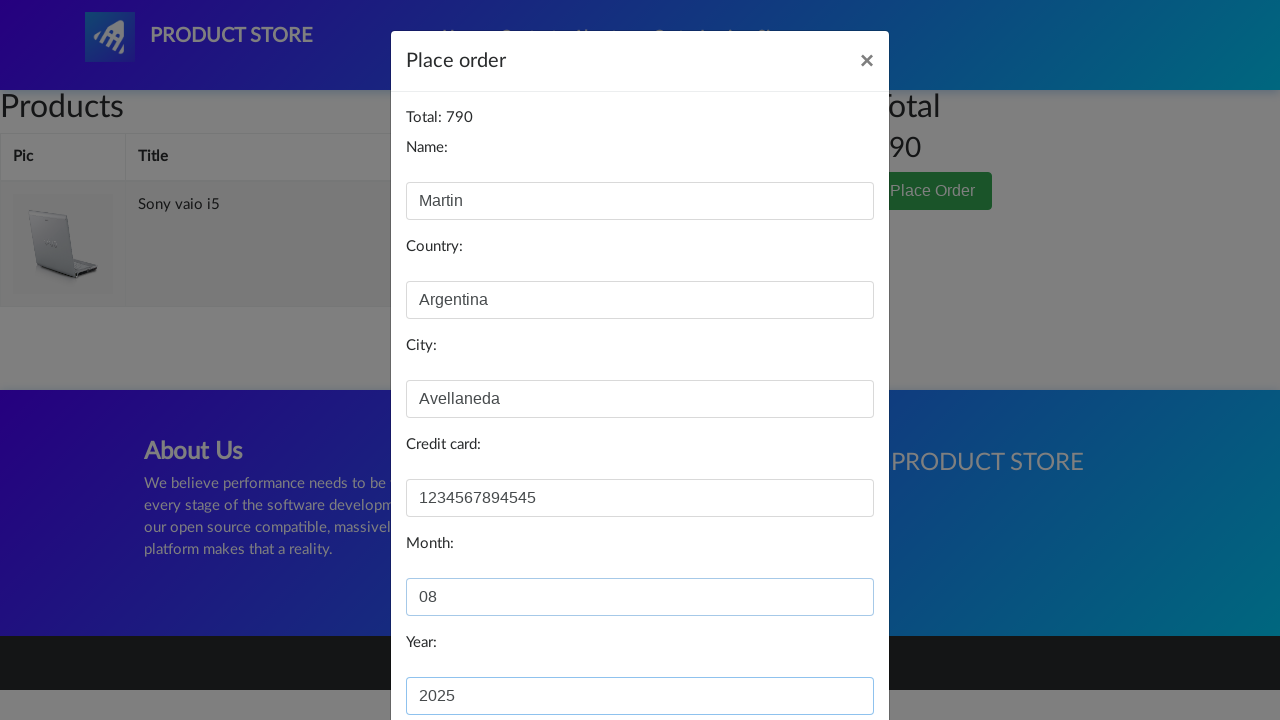

Clicked Purchase button to complete order at (823, 655) on button:has-text('Purchase')
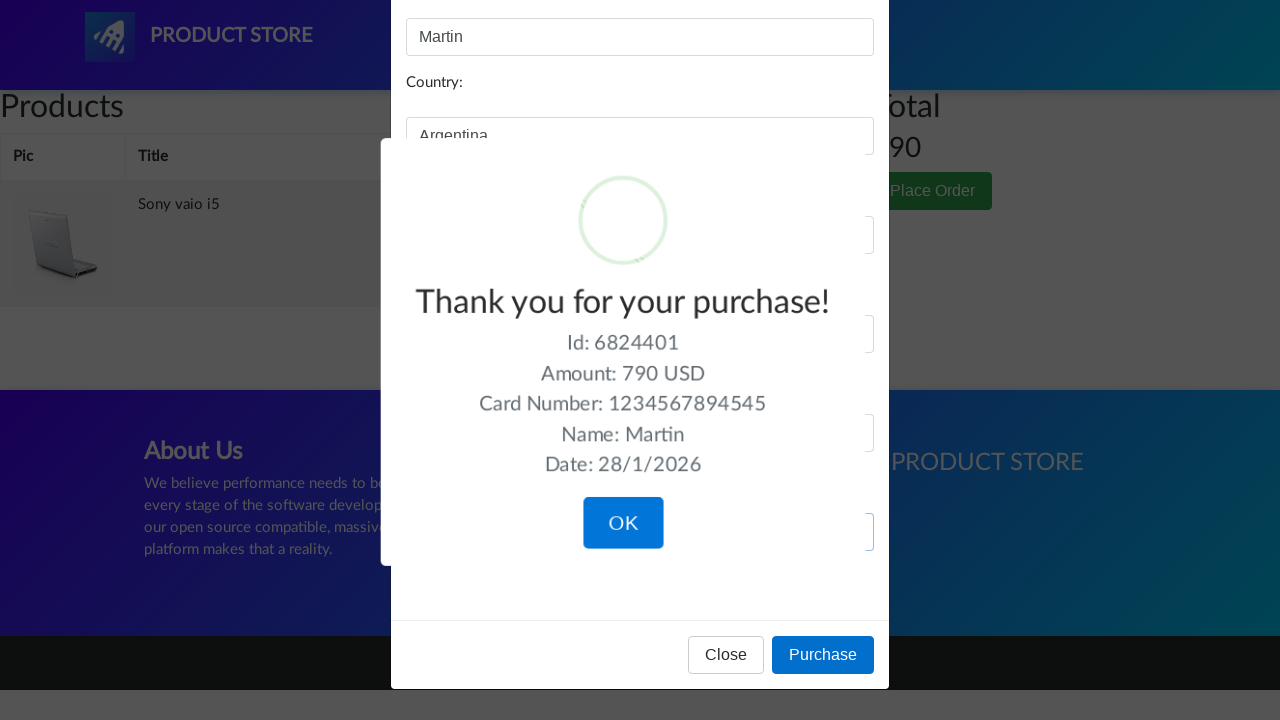

Purchase confirmation alert appeared
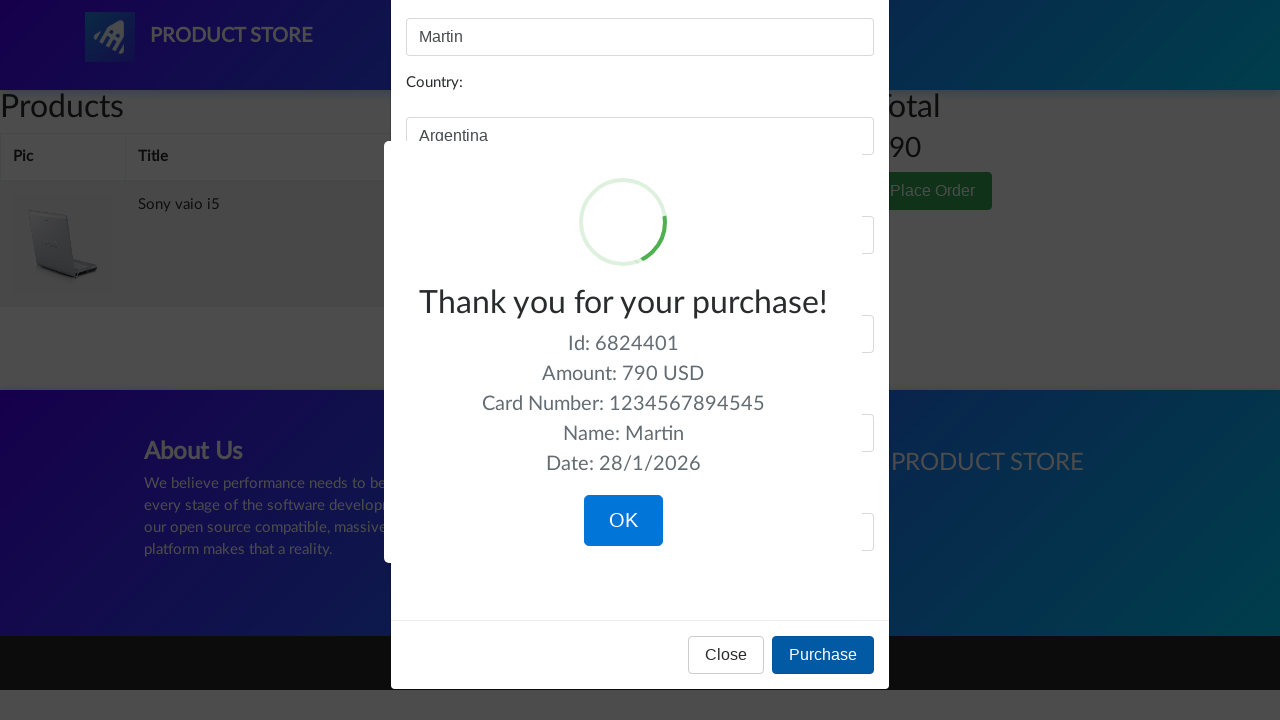

Retrieved confirmation message: Thank you for your purchase!
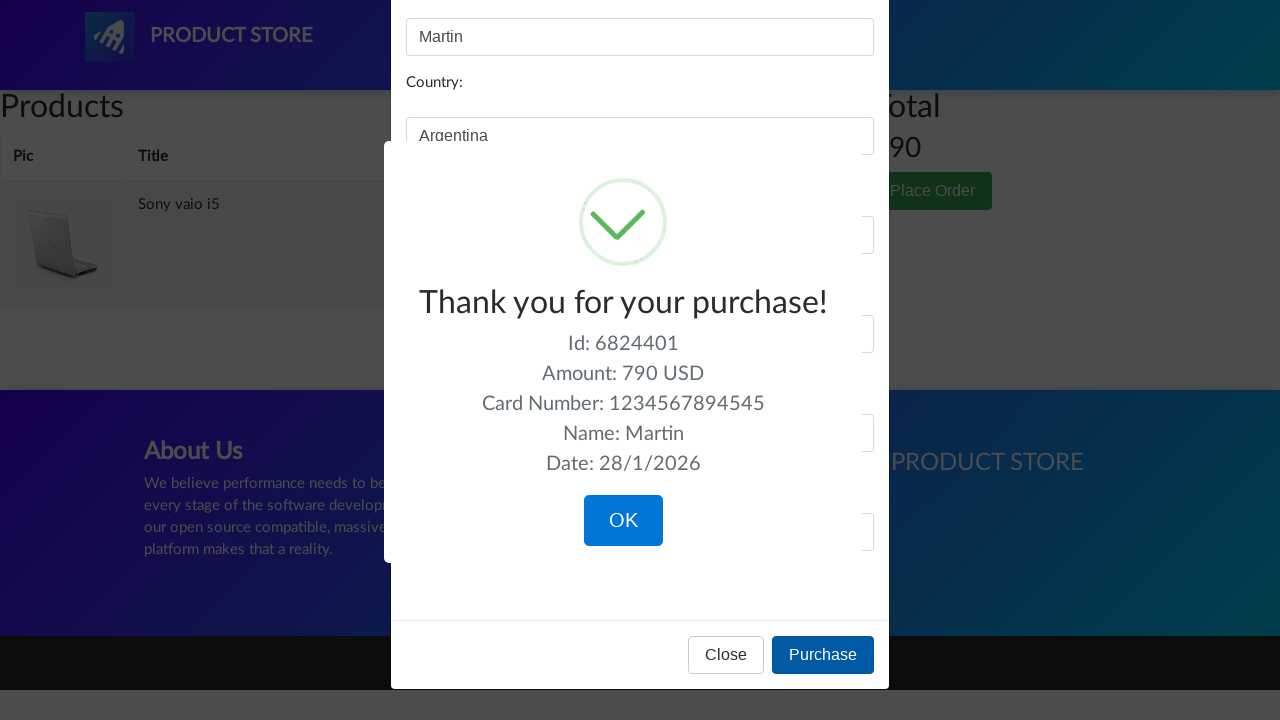

Verified confirmation message contains 'Thank you for your purchase!'
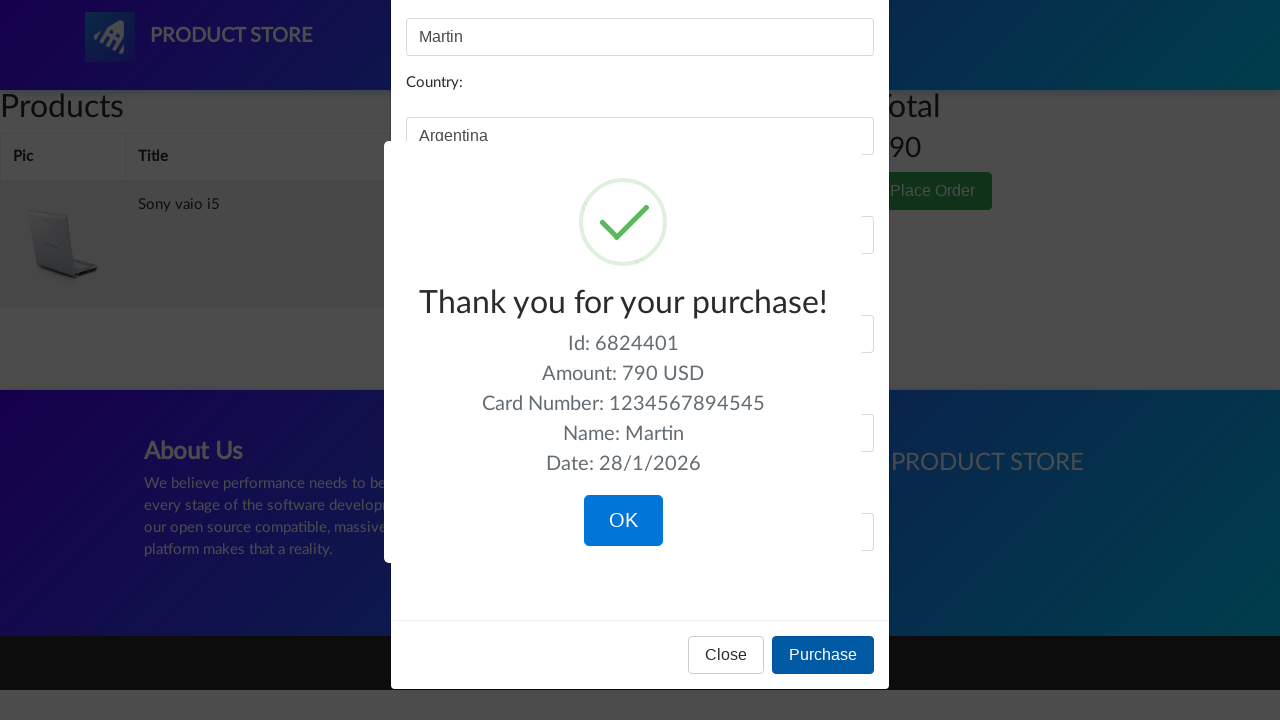

Clicked confirm button to close confirmation alert at (623, 521) on .sweet-alert button.confirm
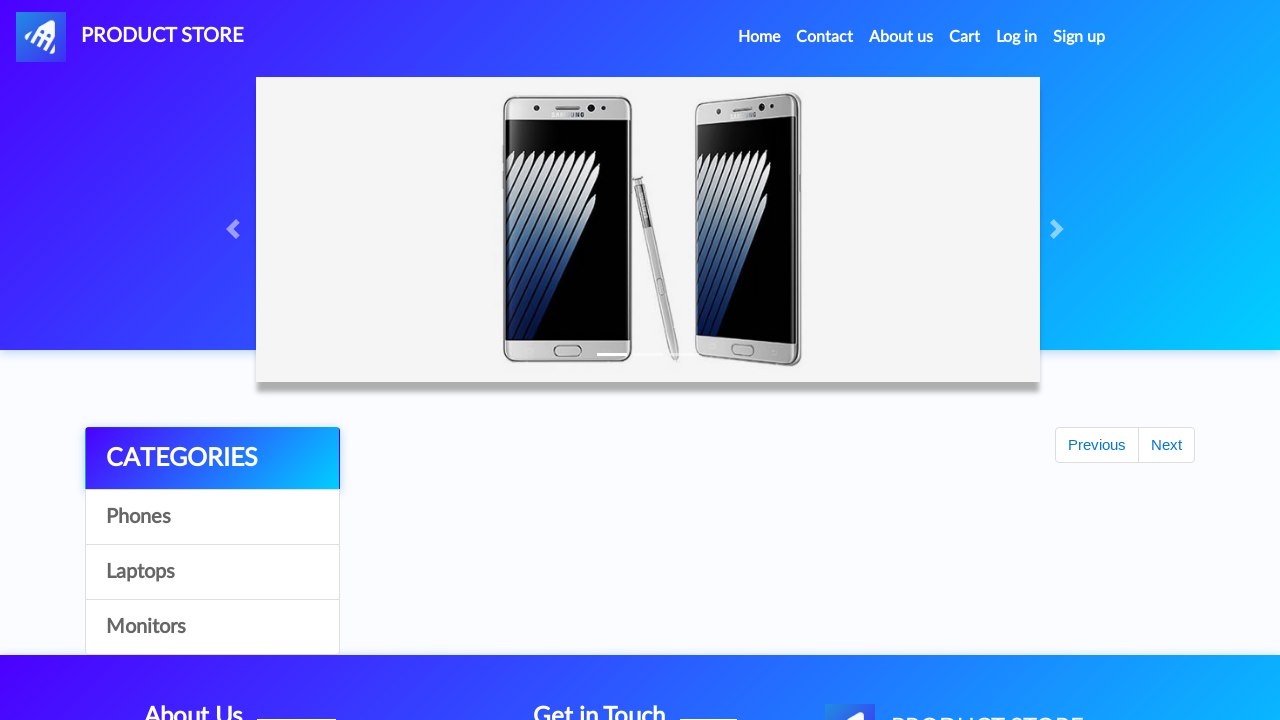

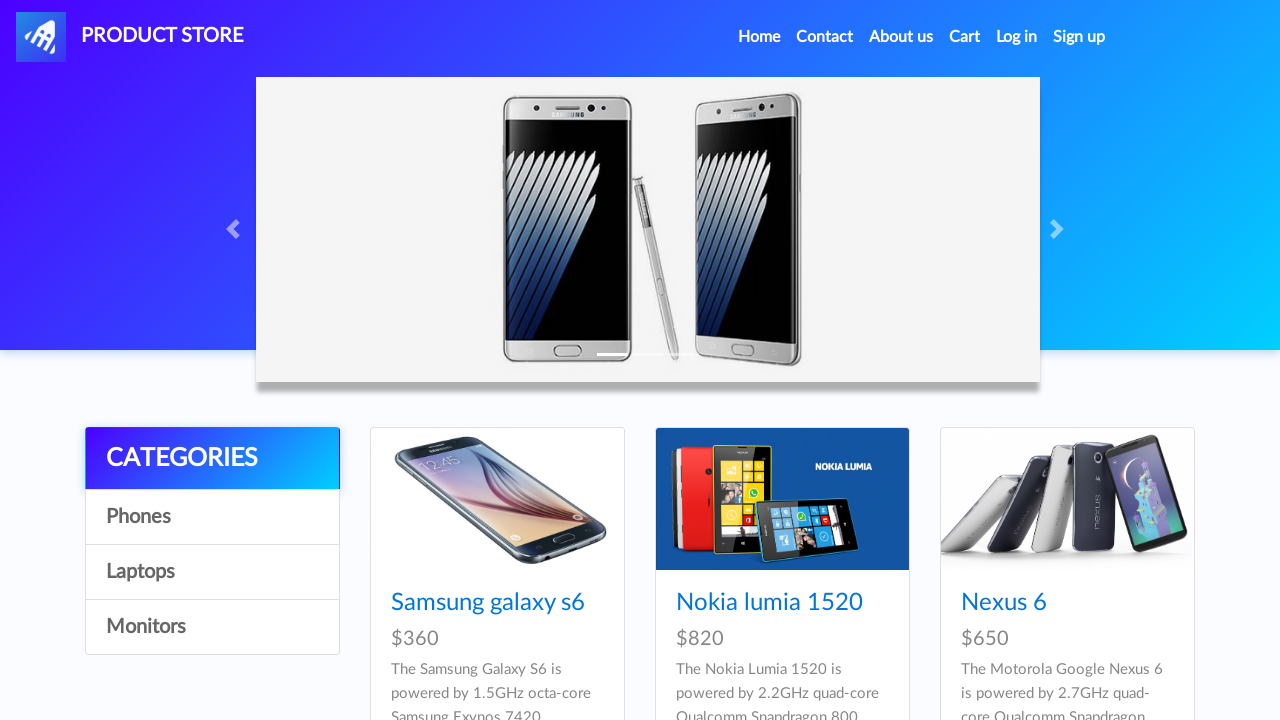